Tests the Click Me button by clicking it and verifying the dynamic click message appears

Starting URL: https://demoqa.com/buttons

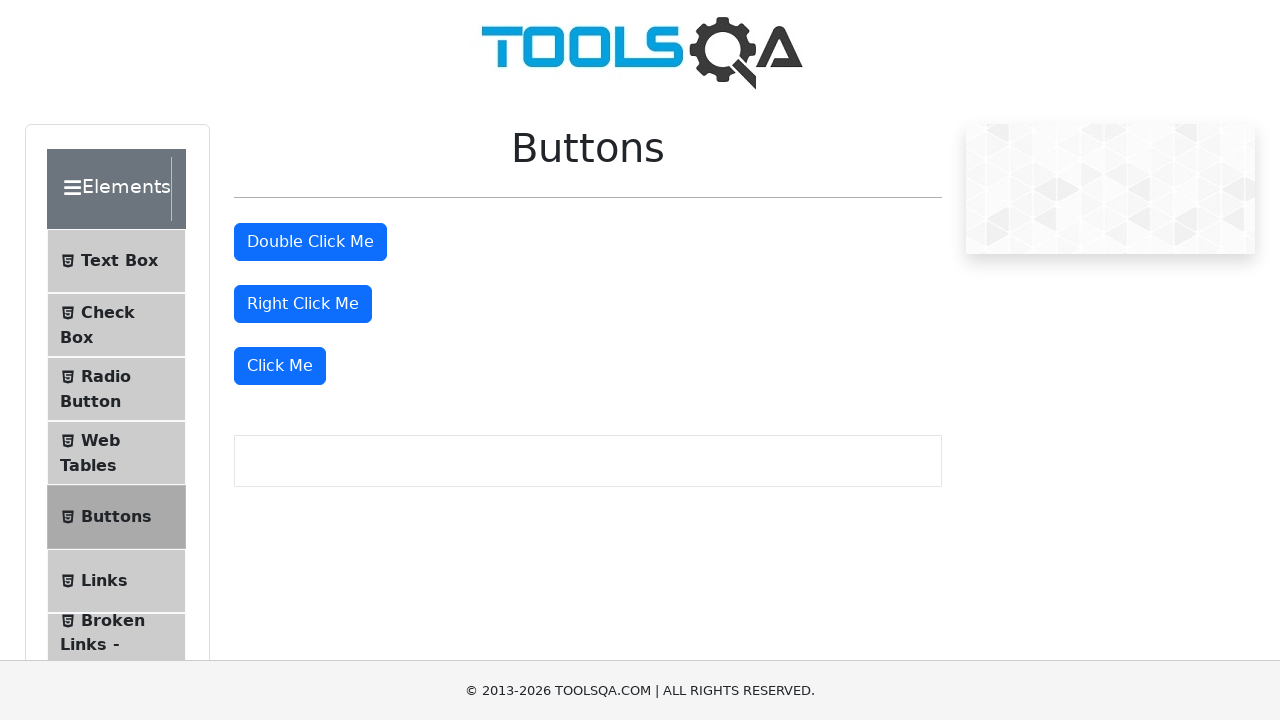

Clicked the 'Click Me' button at (280, 366) on internal:role=button[name="Click Me"s]
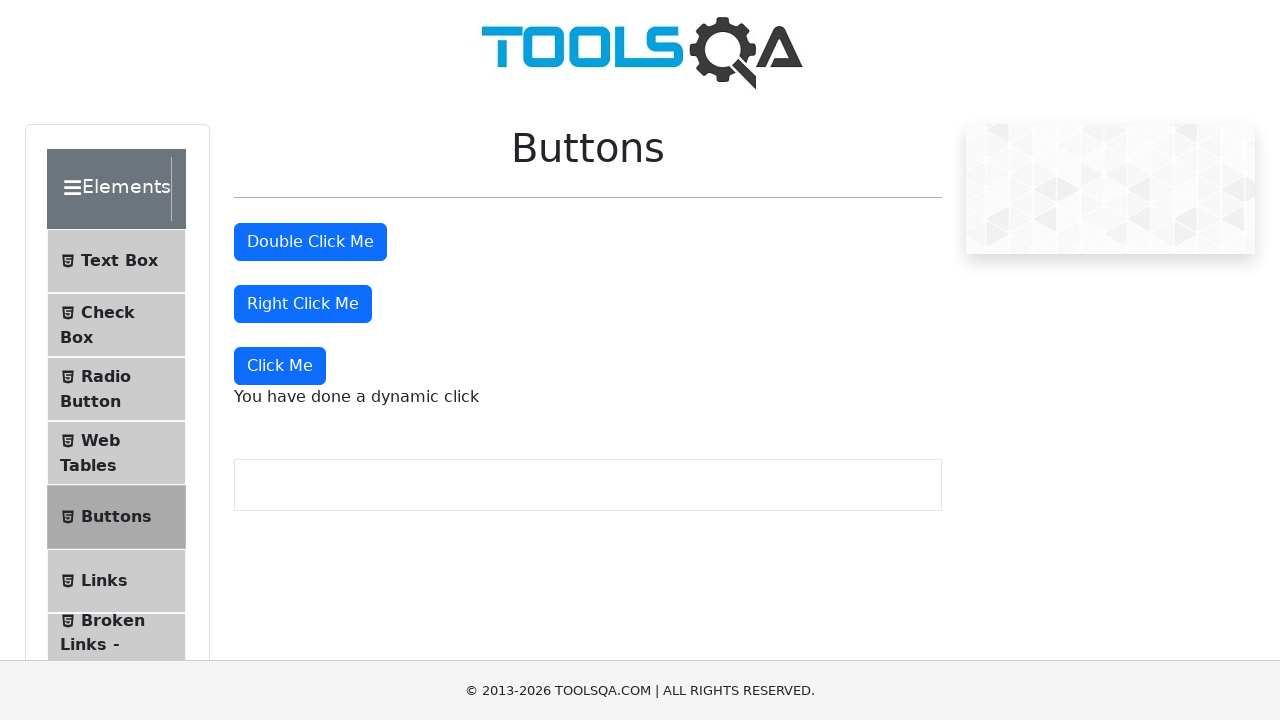

Verified dynamic click message 'You have done a dynamic click' appeared
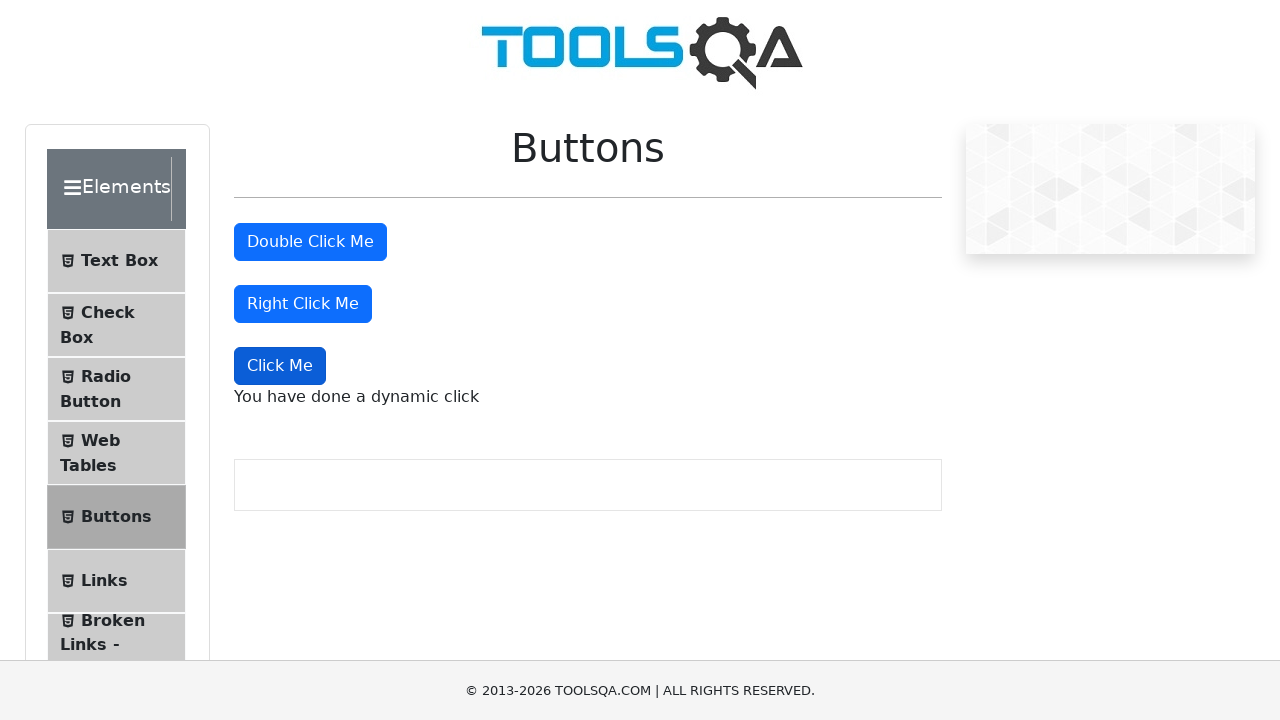

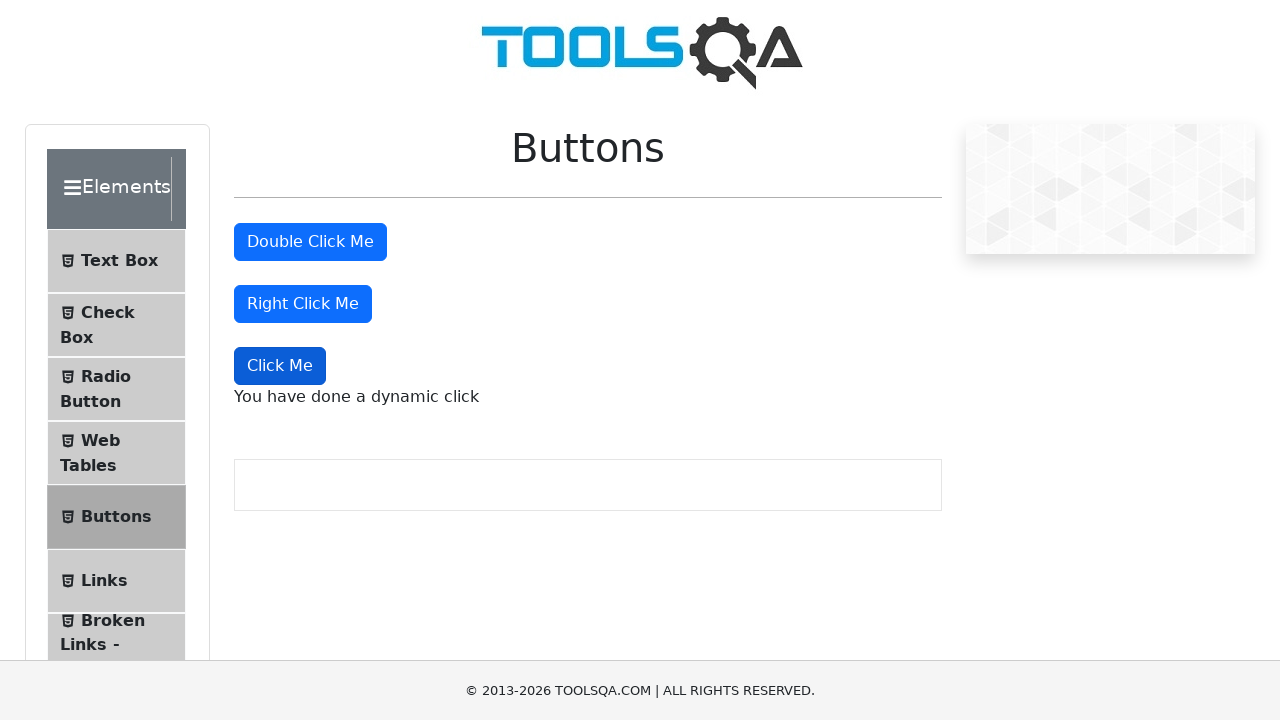